Tests dropdown selection functionality by selecting year, month, and day values using different selection methods

Starting URL: https://testcenter.techproeducation.com/index.php?page=dropdown

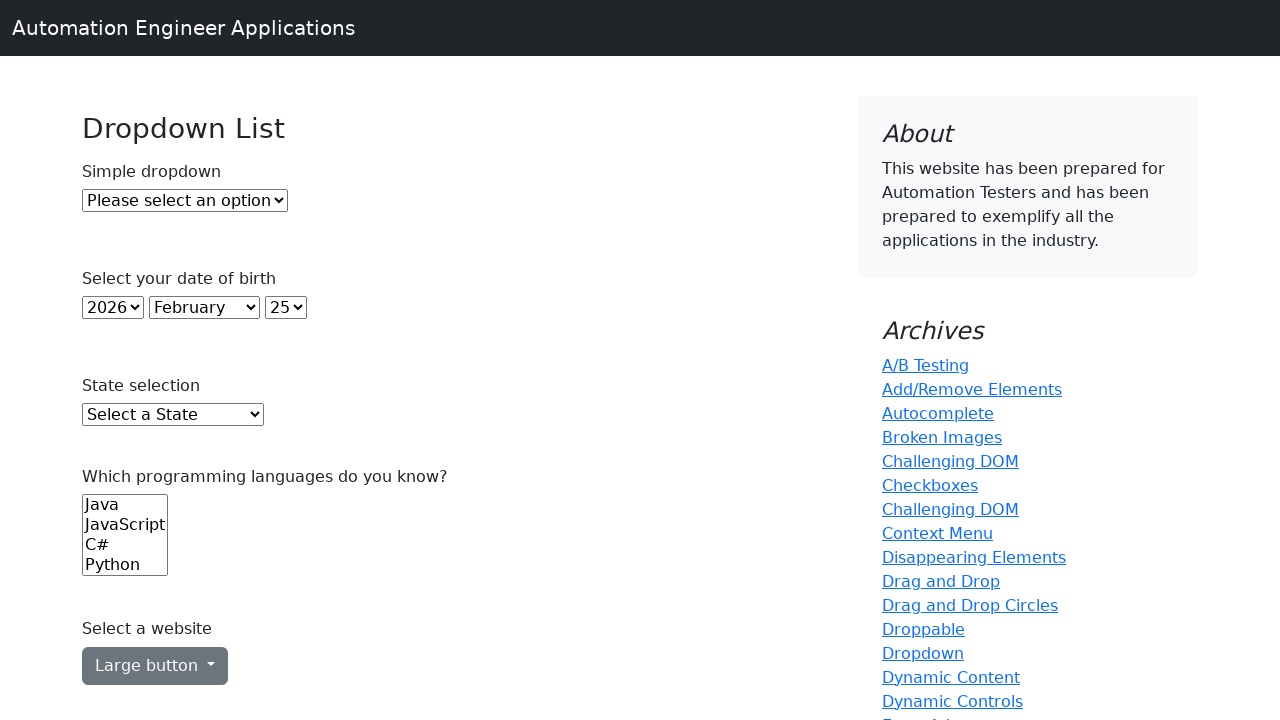

Selected year dropdown by index (second option) on #year
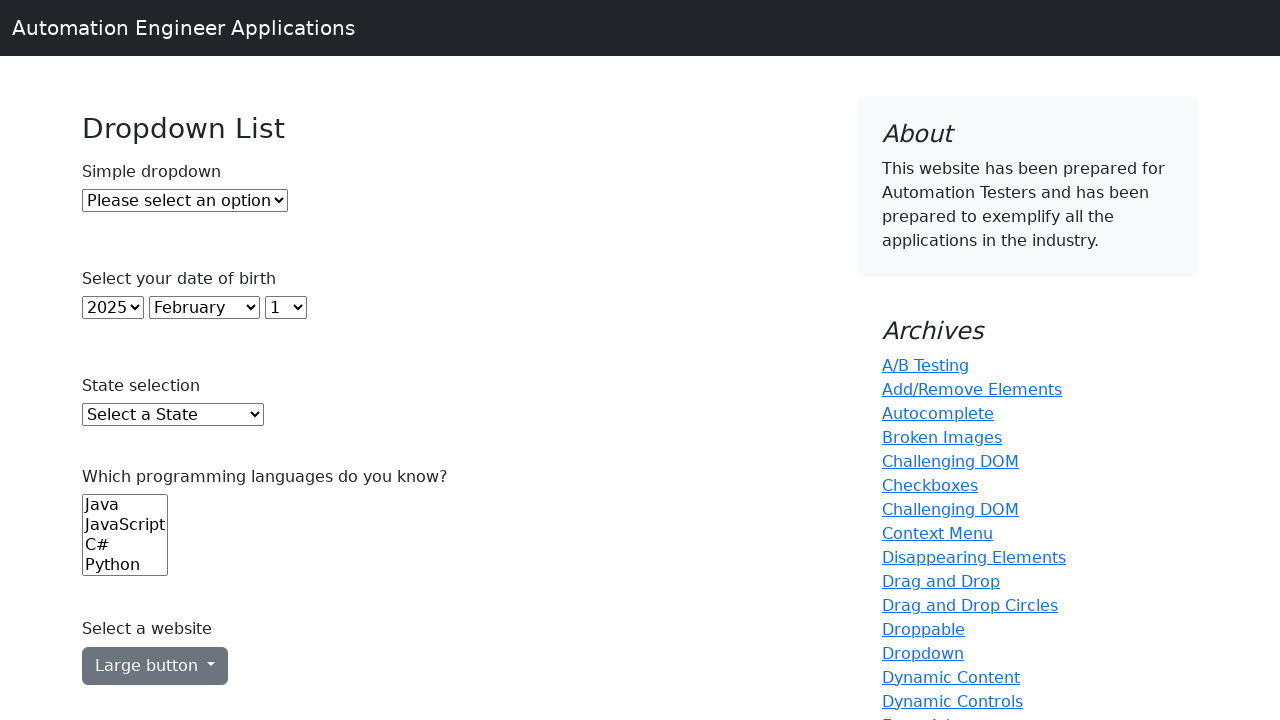

Selected month dropdown by index (third option) on #month
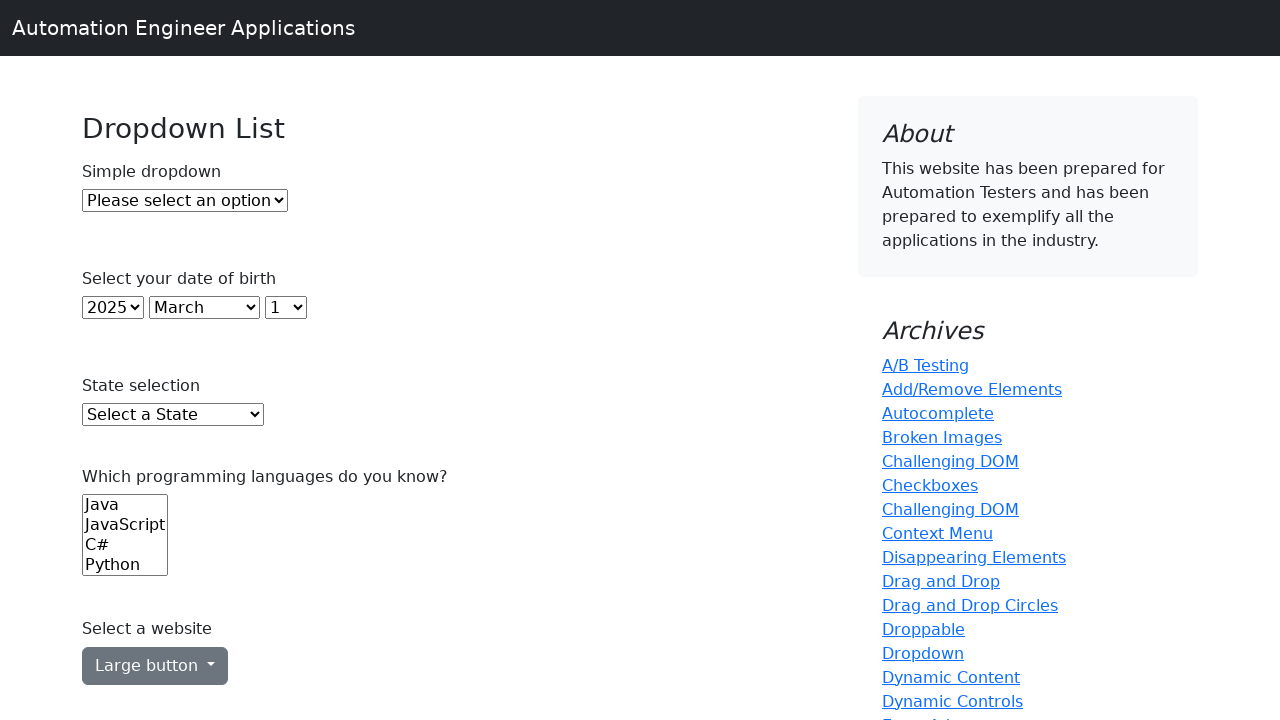

Selected day dropdown by index (fourth option) on #day
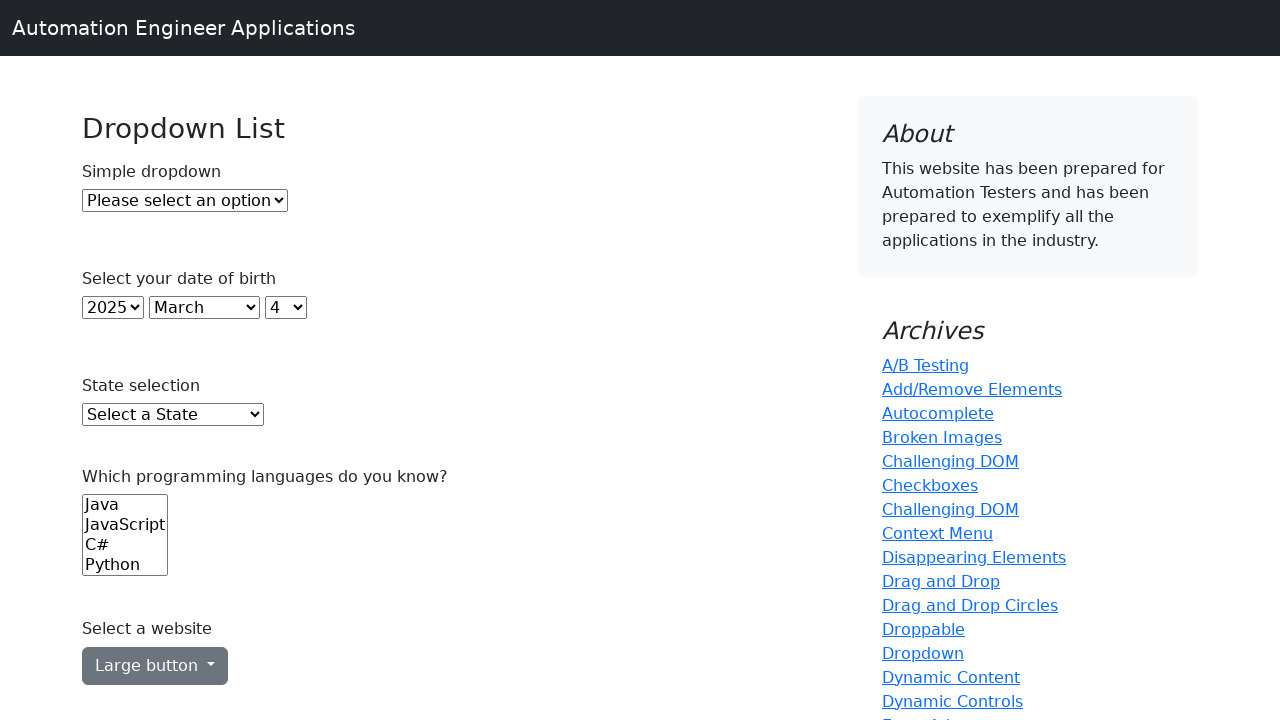

Selected year 1999 by visible text on #year
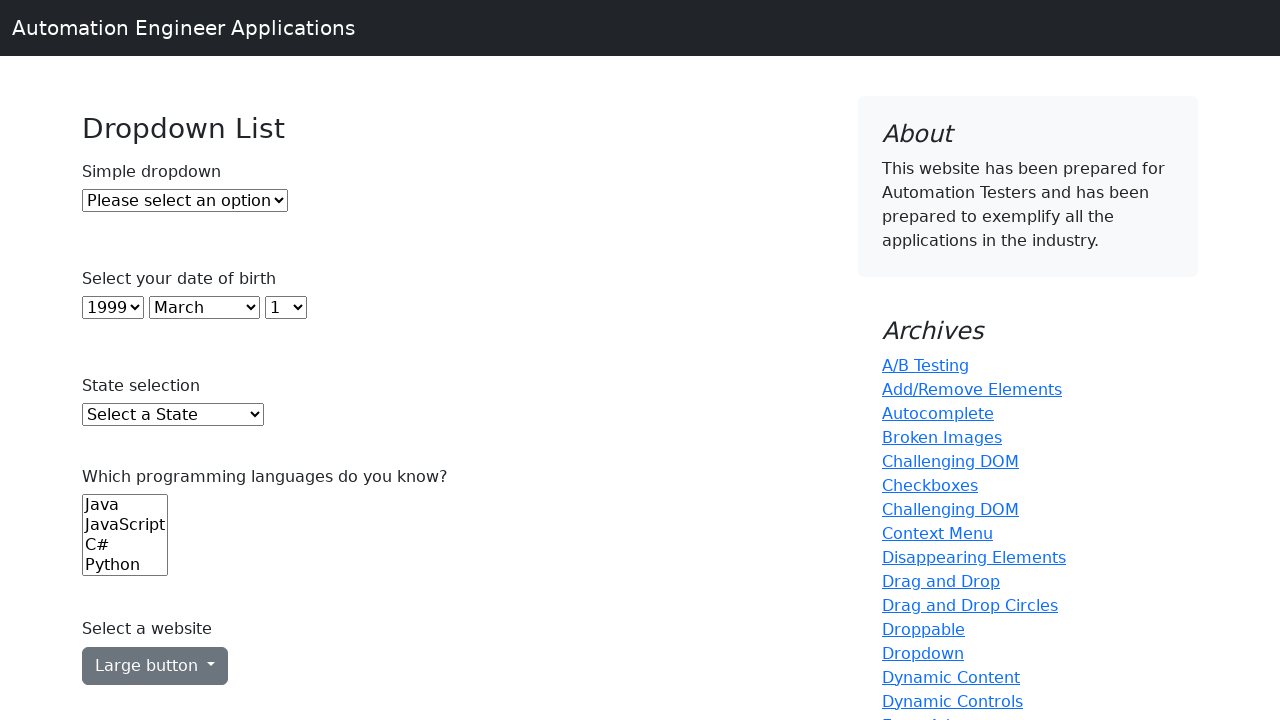

Selected month August by visible text on #month
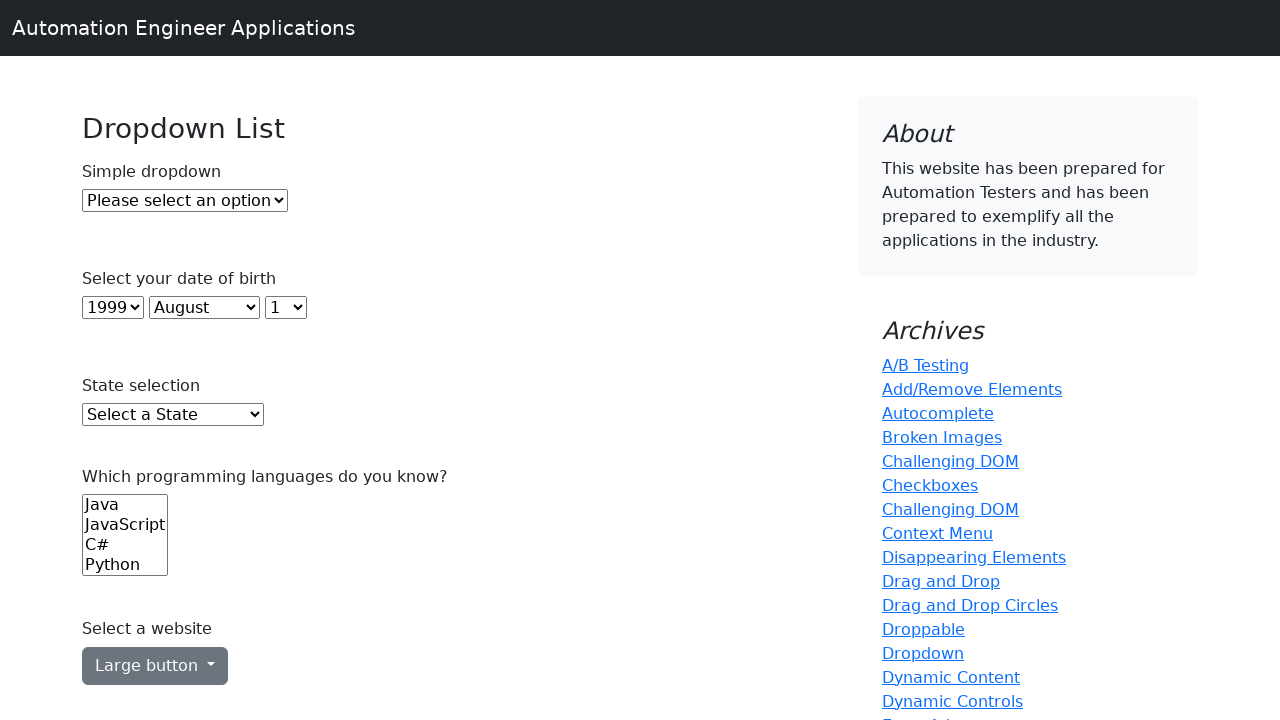

Selected day 19 by visible text on #day
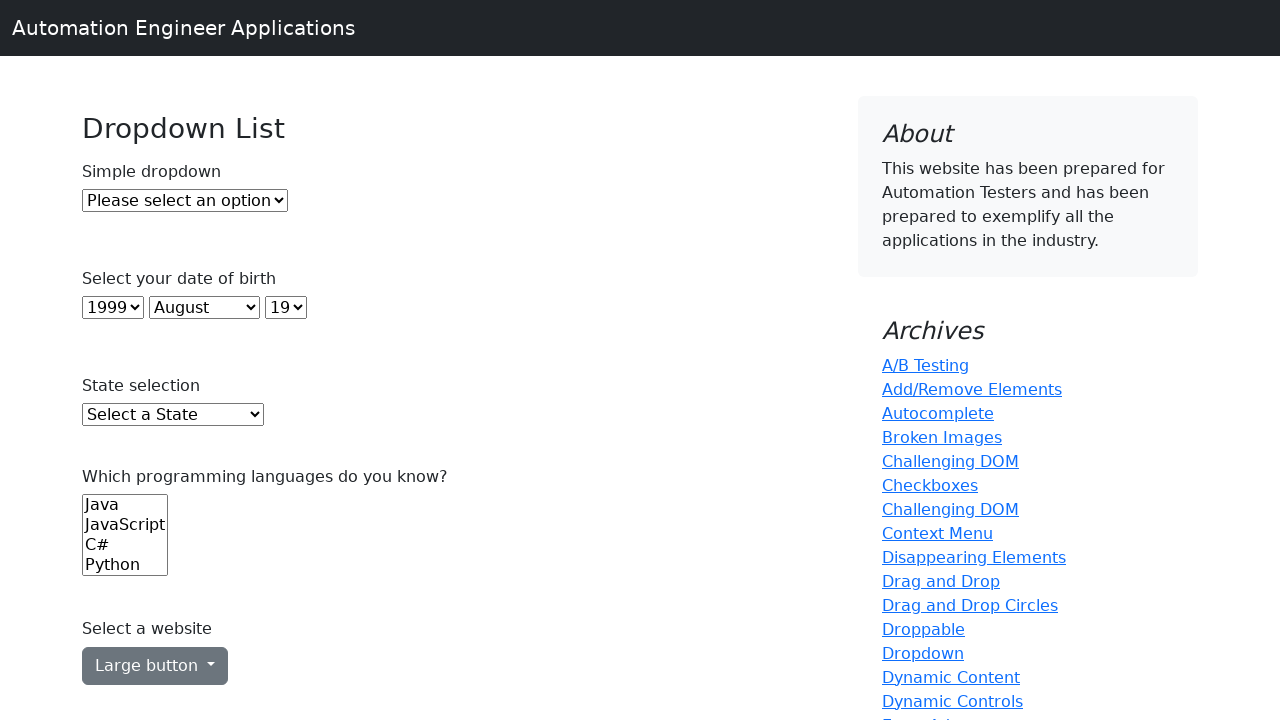

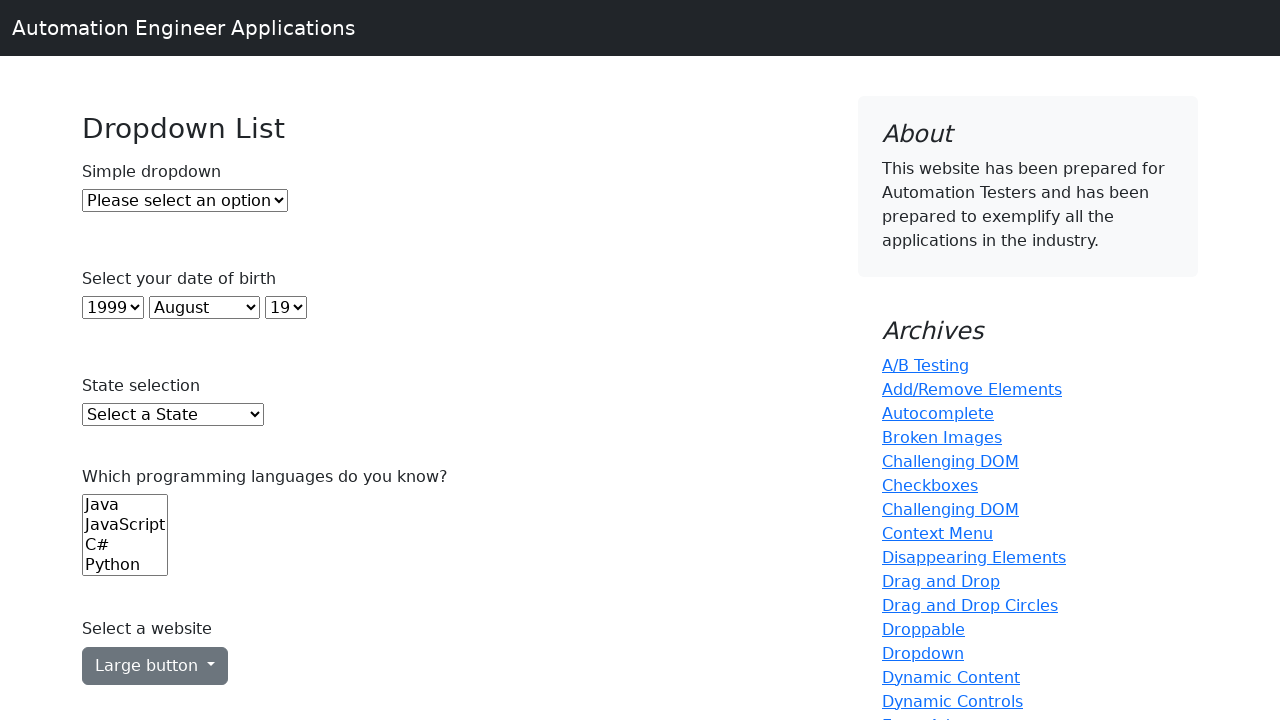